Tests a redirect workflow where clicking a button opens a new window, then reads a value from the page, calculates a mathematical formula result, enters it into an answer field, and submits the form.

Starting URL: http://suninjuly.github.io/redirect_accept.html

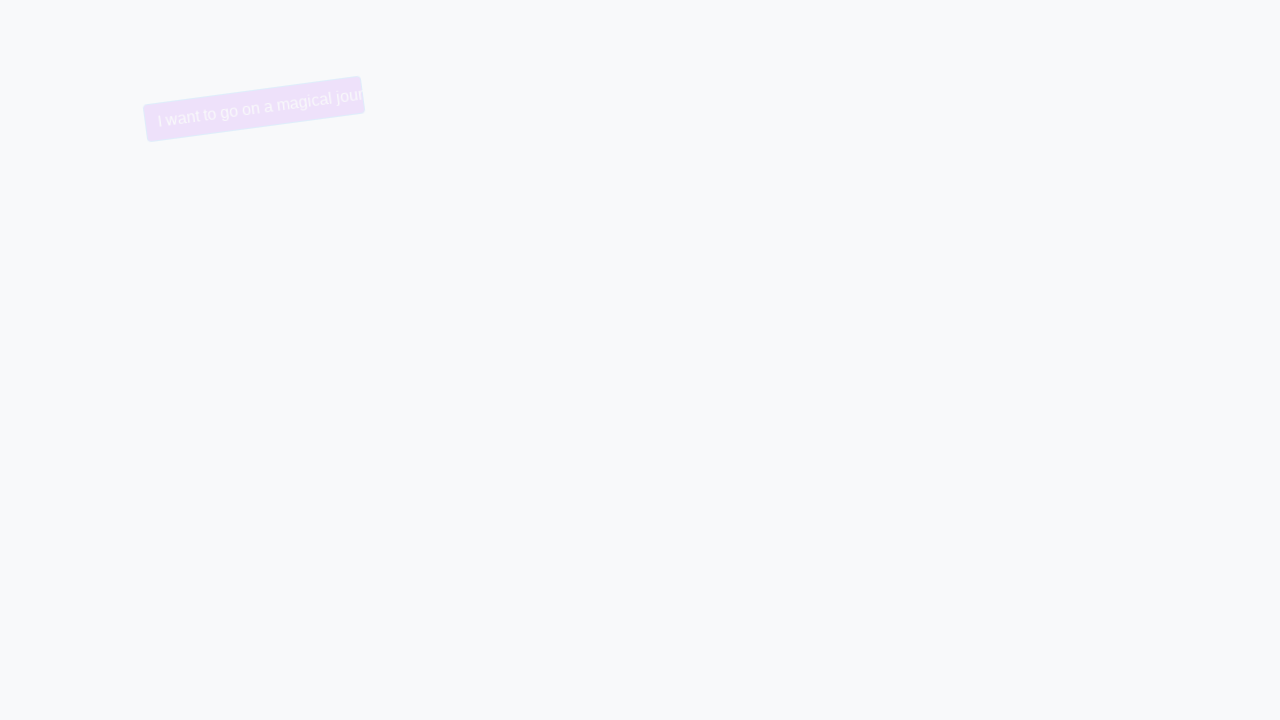

Clicked button to trigger redirect/new window at (705, 151) on button.btn
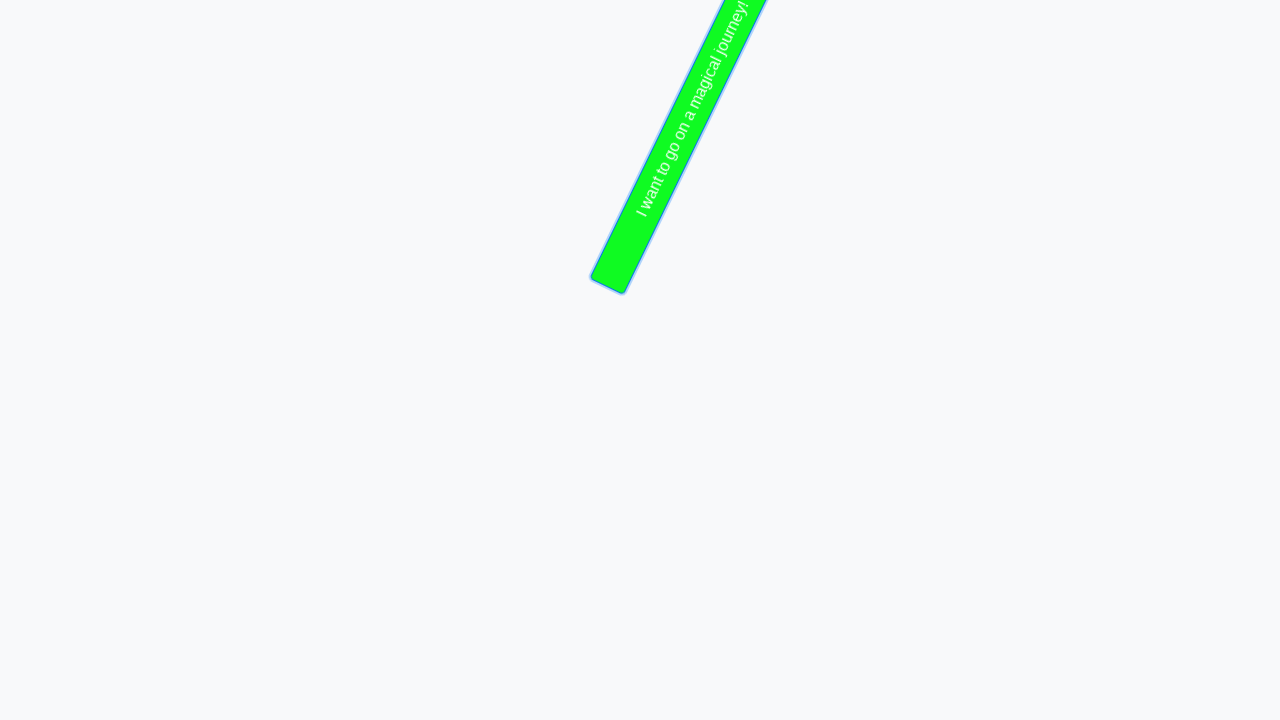

Clicked button to open new page at (260, 109) on button.btn
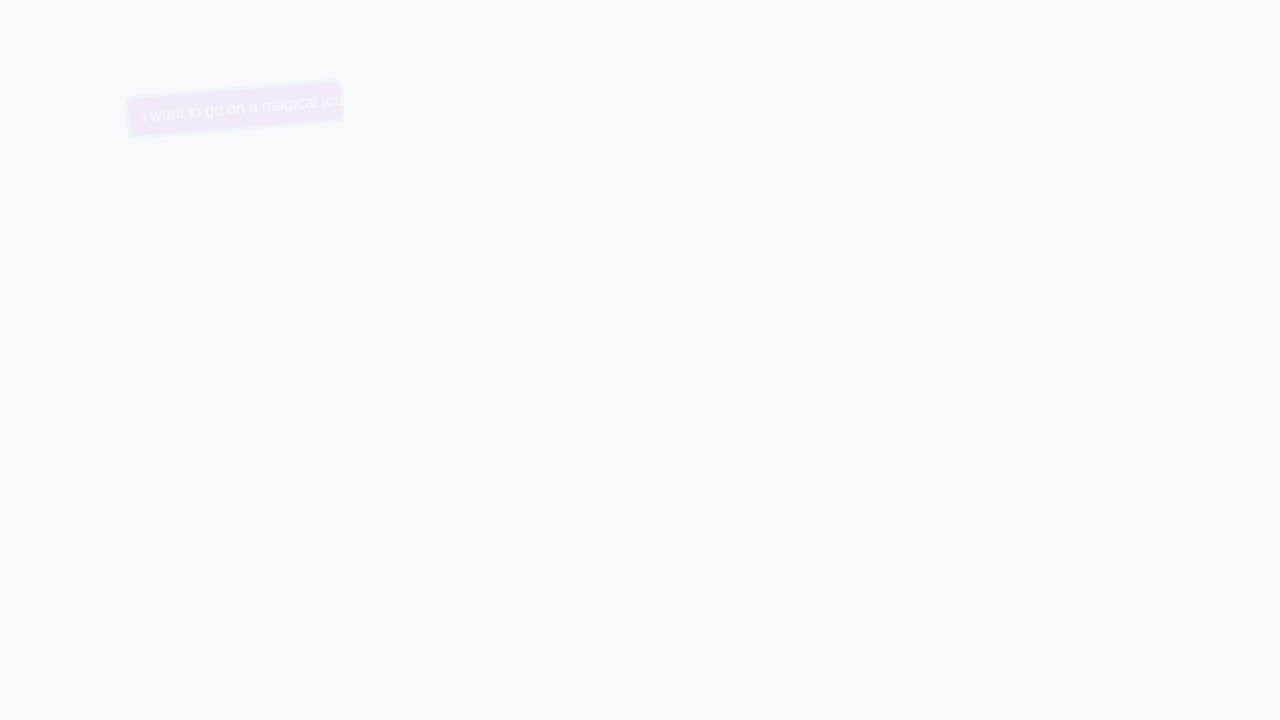

New page opened and captured
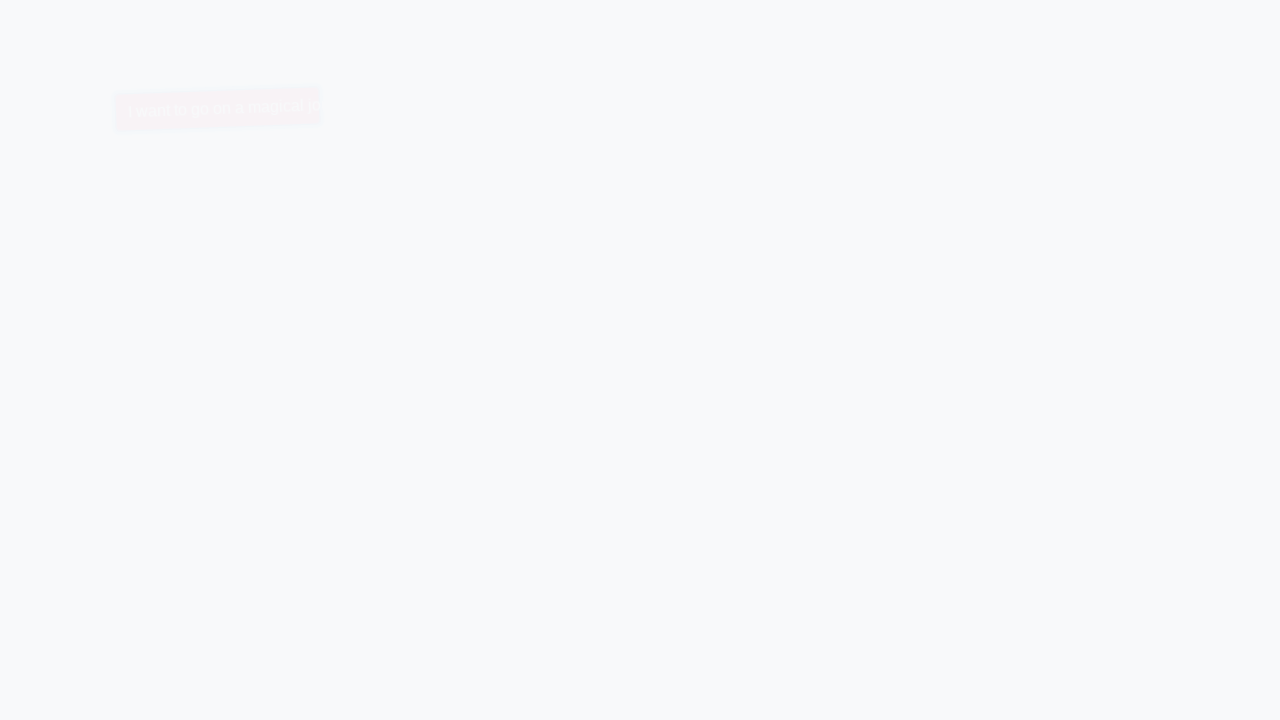

Waited for new page to fully load
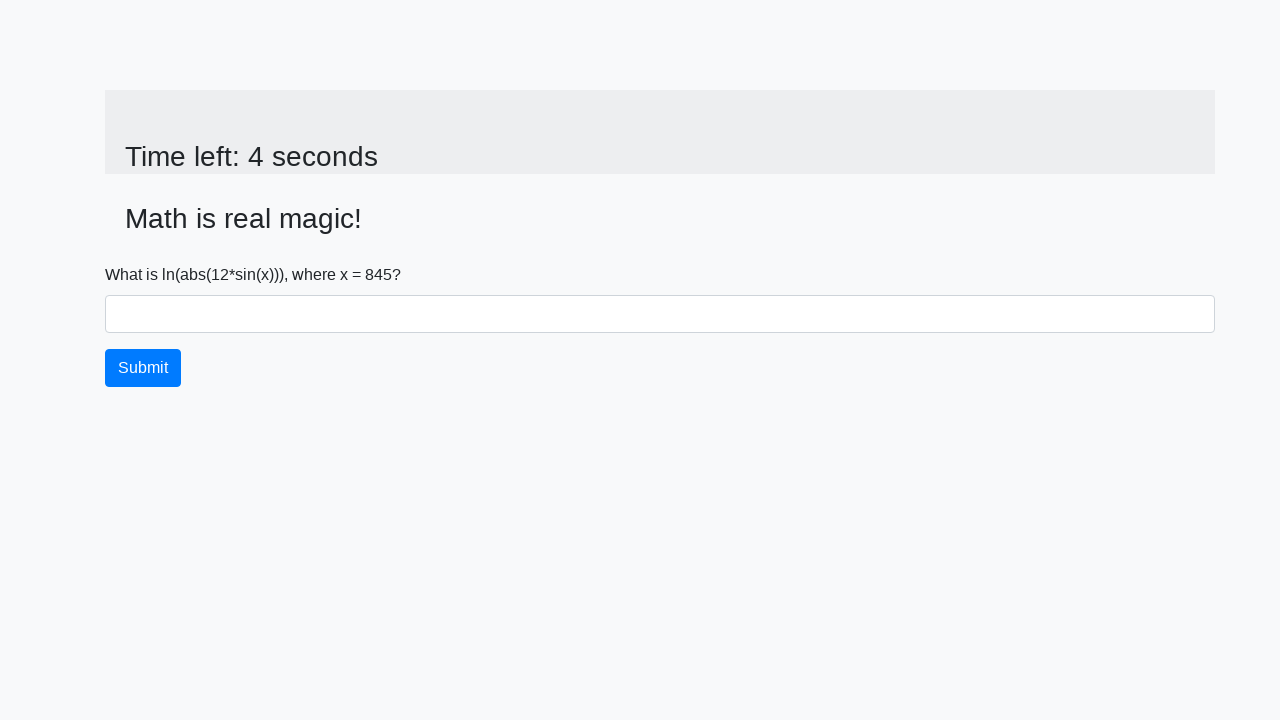

Retrieved input value from new page: 845
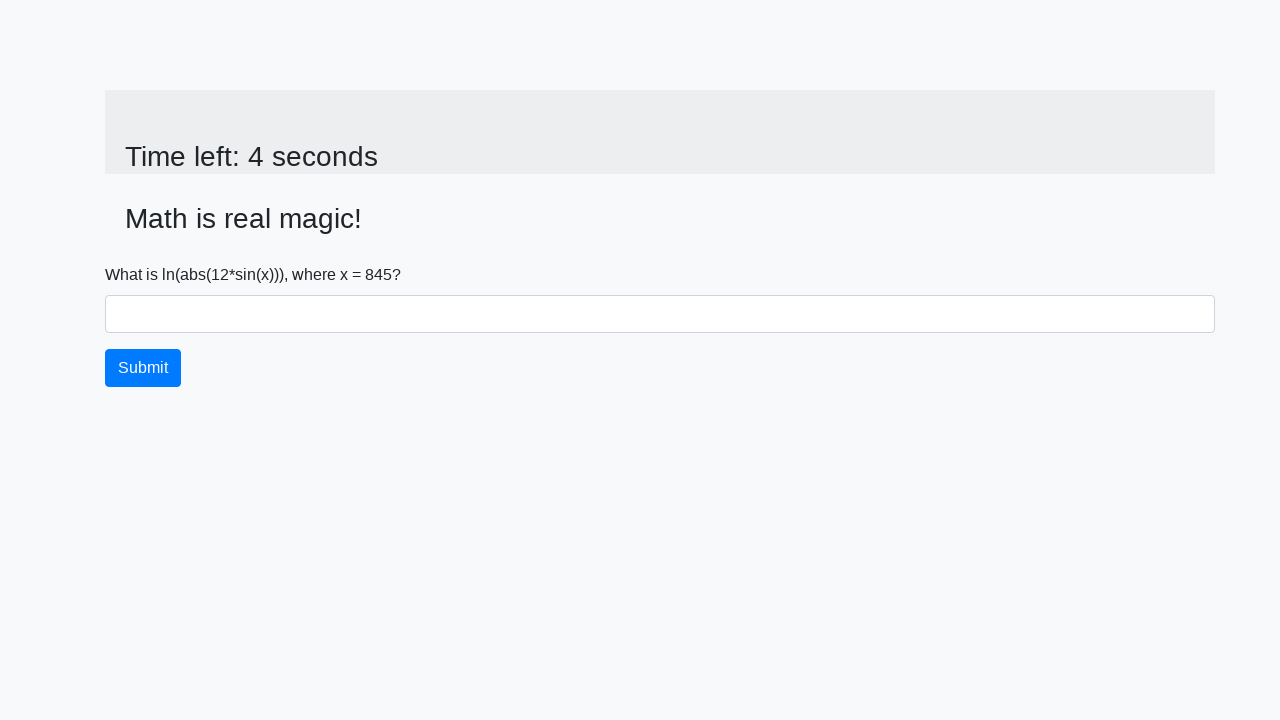

Calculated answer using formula: 0.05798924369403159
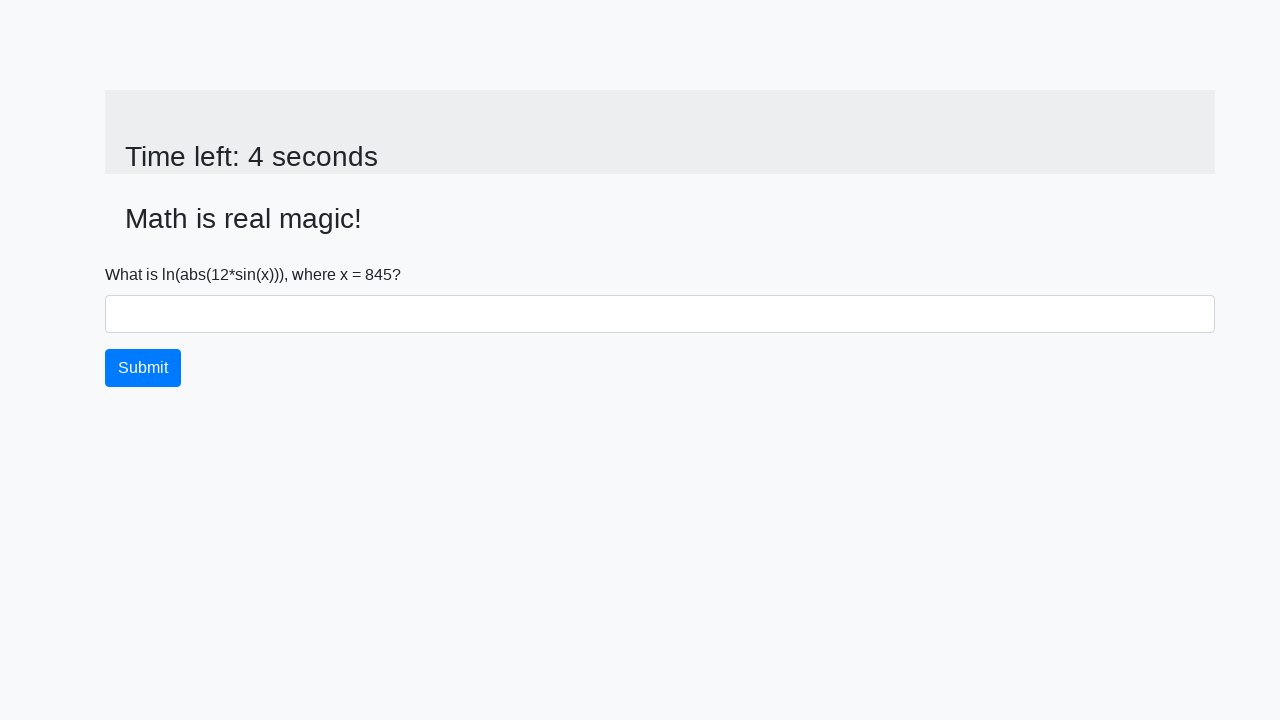

Filled answer field with calculated value: 0.05798924369403159 on #answer
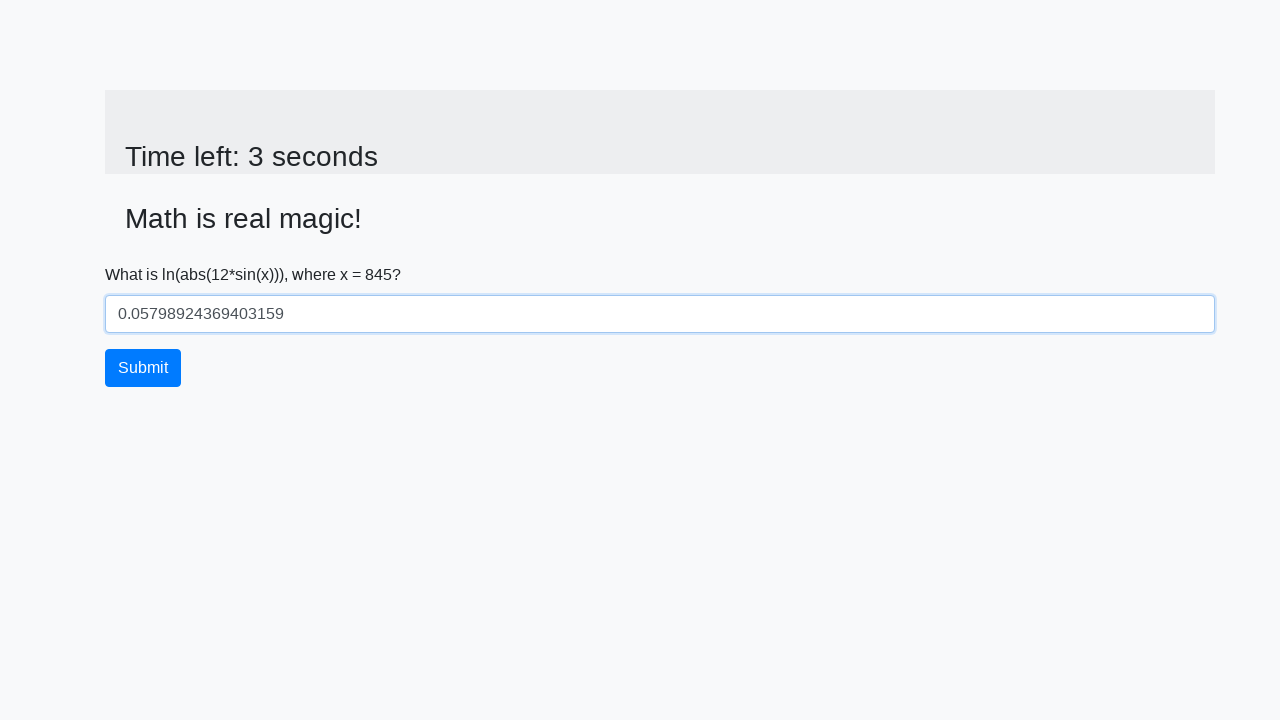

Clicked submit button to submit the form at (143, 368) on button.btn
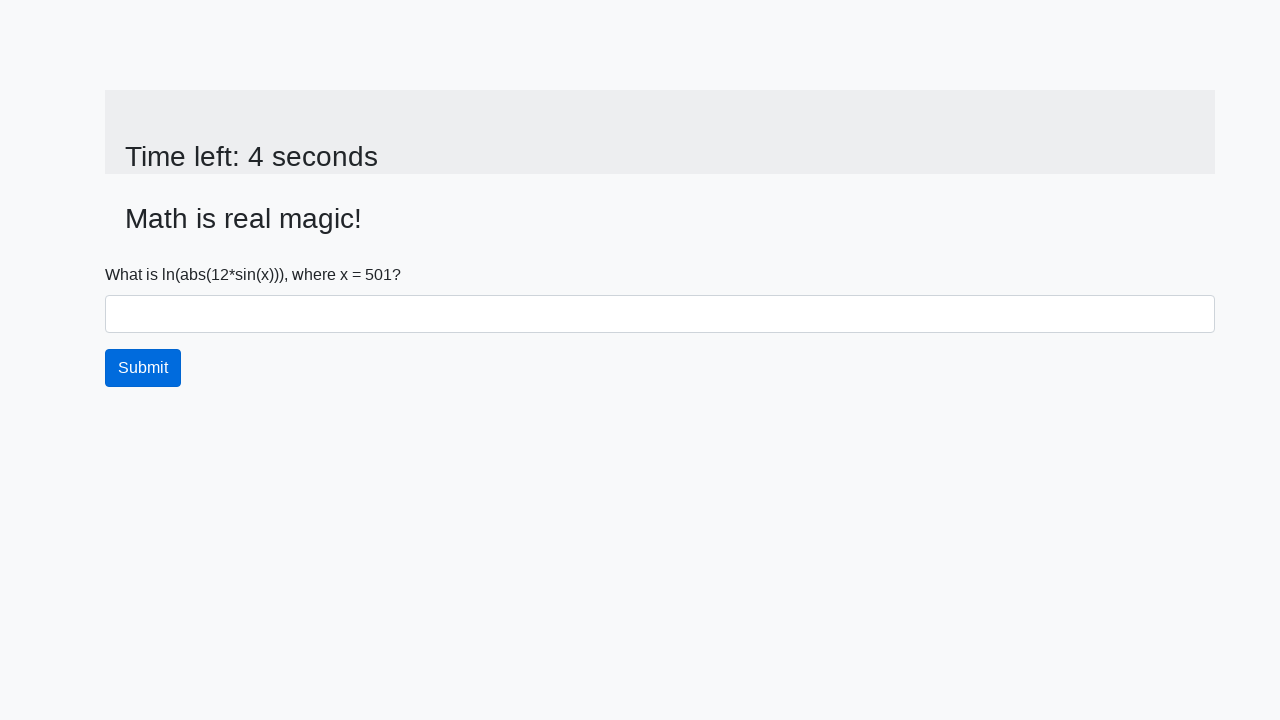

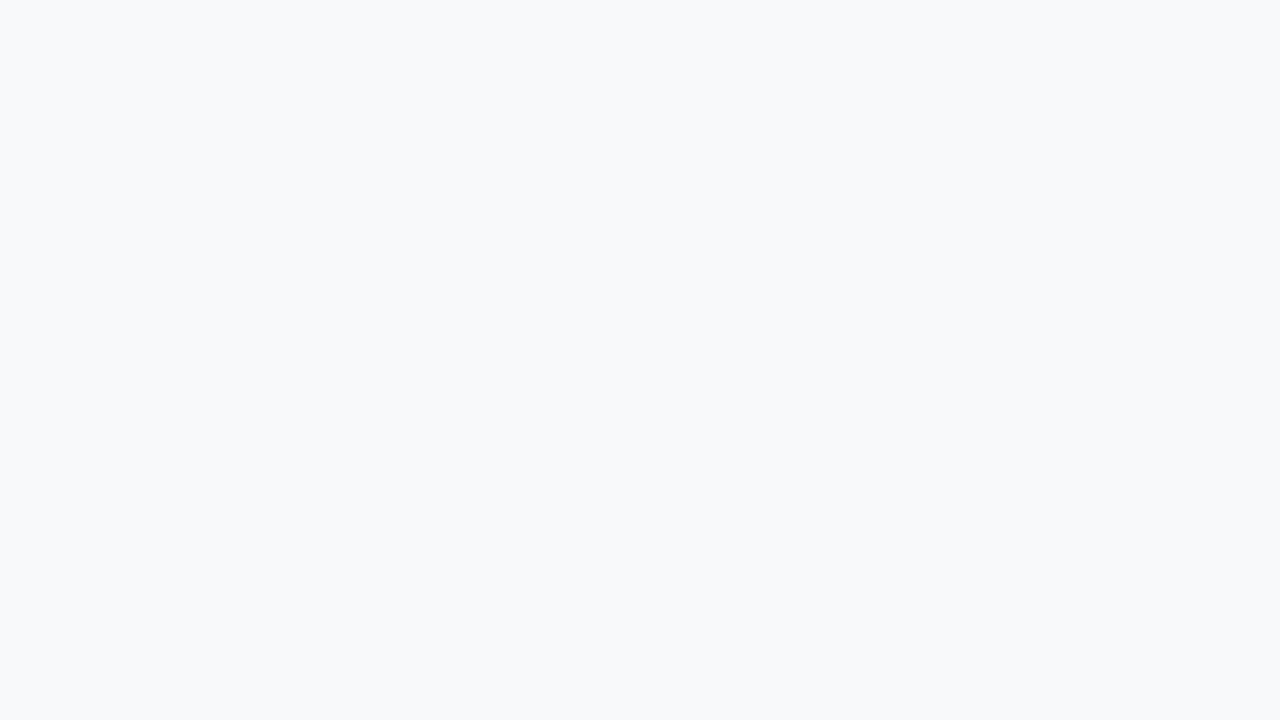